Tests window handle management by clicking links that open new tabs, then closing all tabs except the main page and switching back to the home page

Starting URL: https://www.toolsqa.com/selenium-webdriver/window-handle-in-selenium/

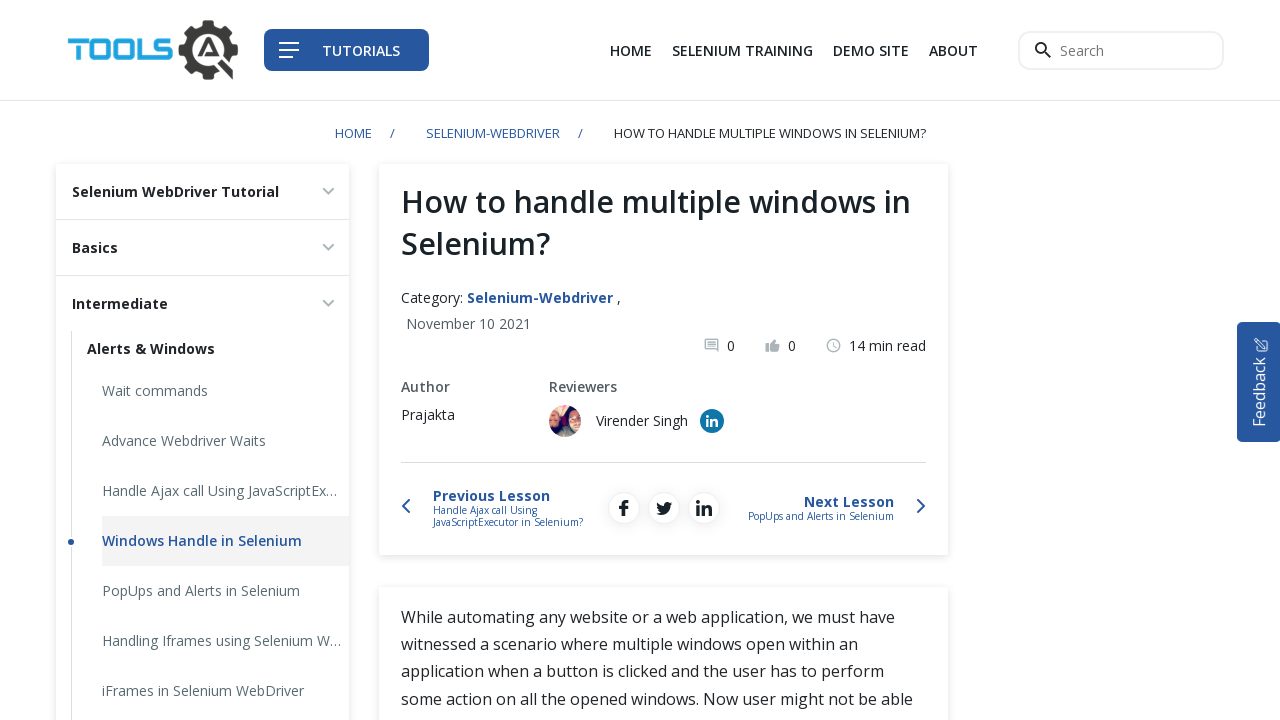

Located all links with target='_blank' attribute
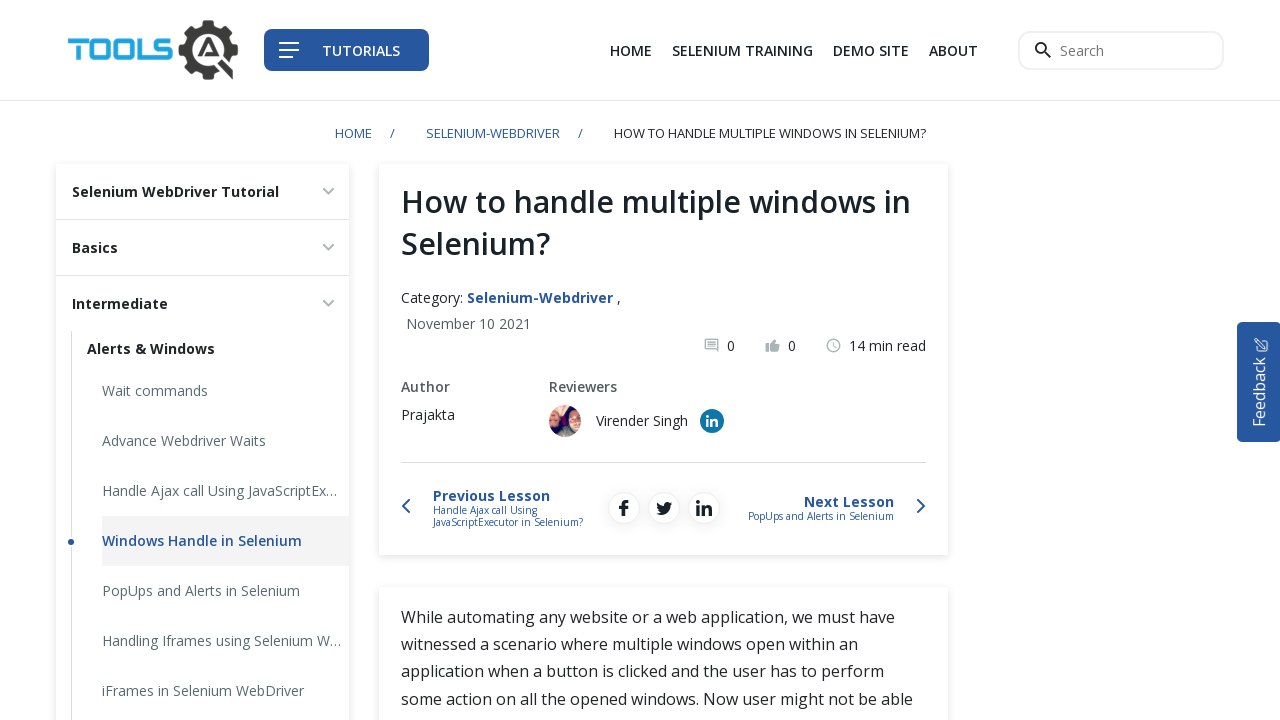

Clicked first link, opened new page/tab at (871, 50) on xpath=//a[@target='_blank'] >> nth=0
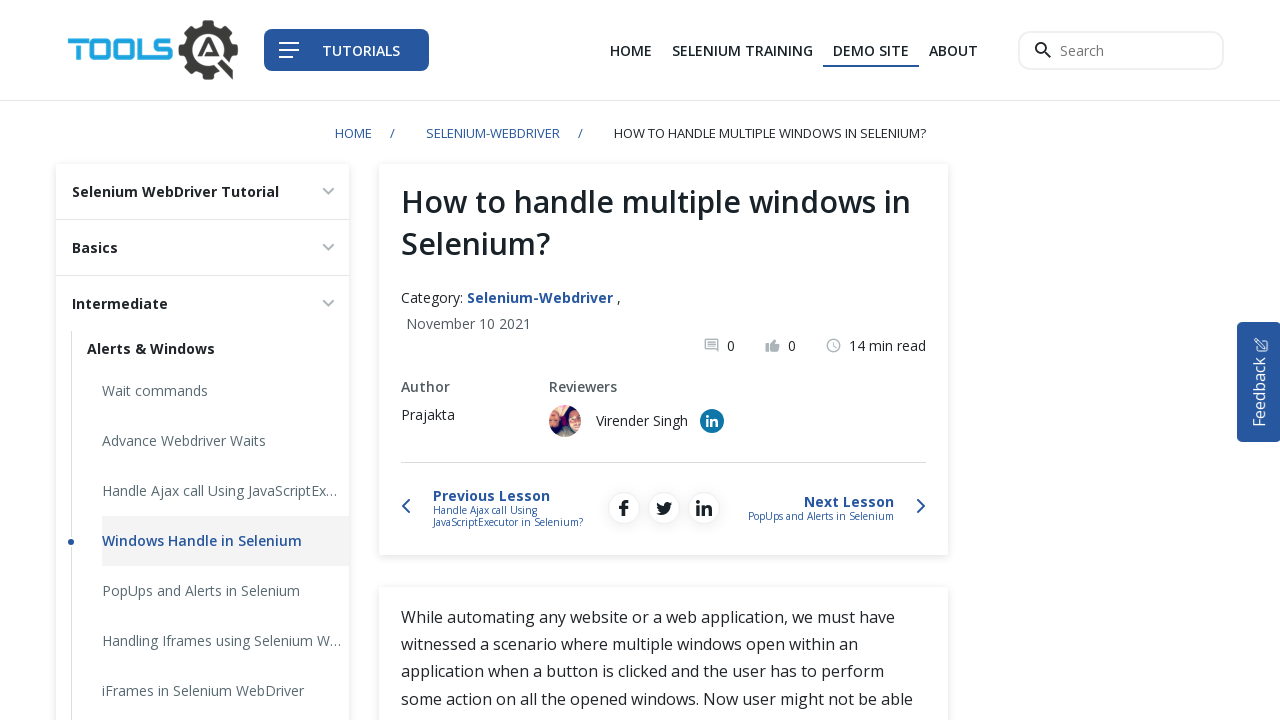

Clicked second link, opened new page/tab at (712, 421) on xpath=//a[@target='_blank'] >> nth=1
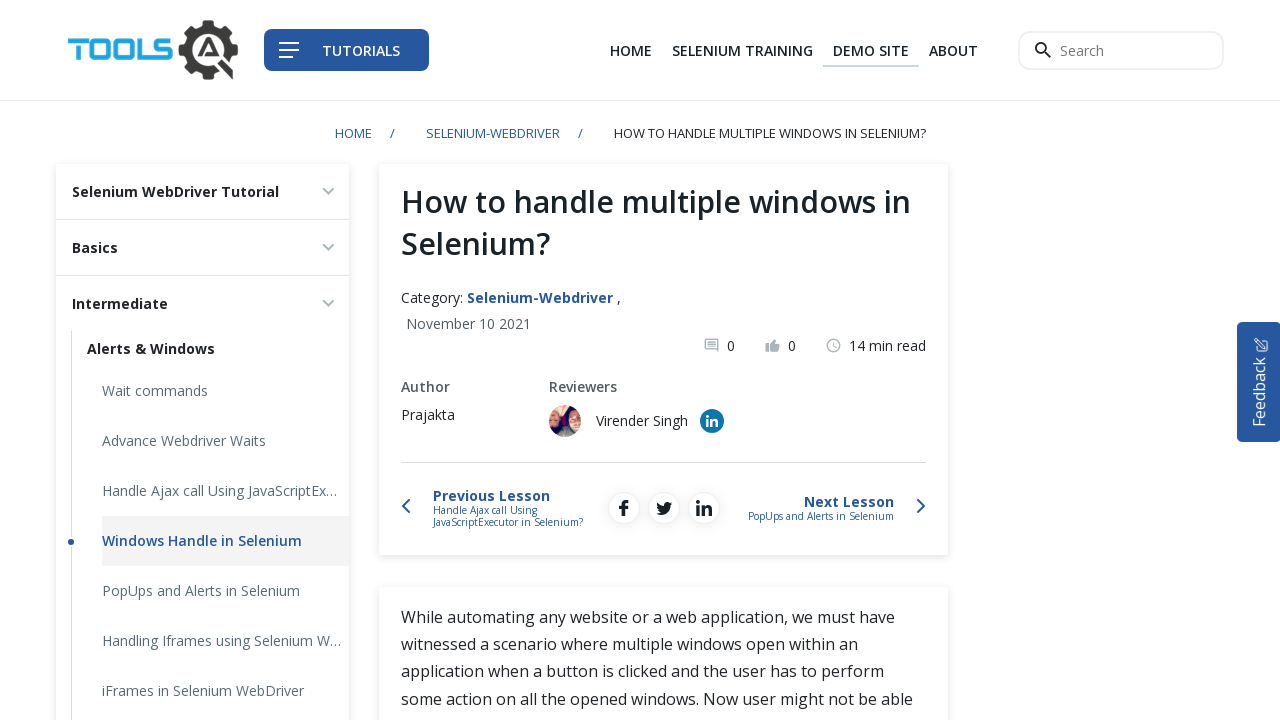

Clicked third link, opened new page/tab at (245, 361) on xpath=//a[@target='_blank'] >> nth=2
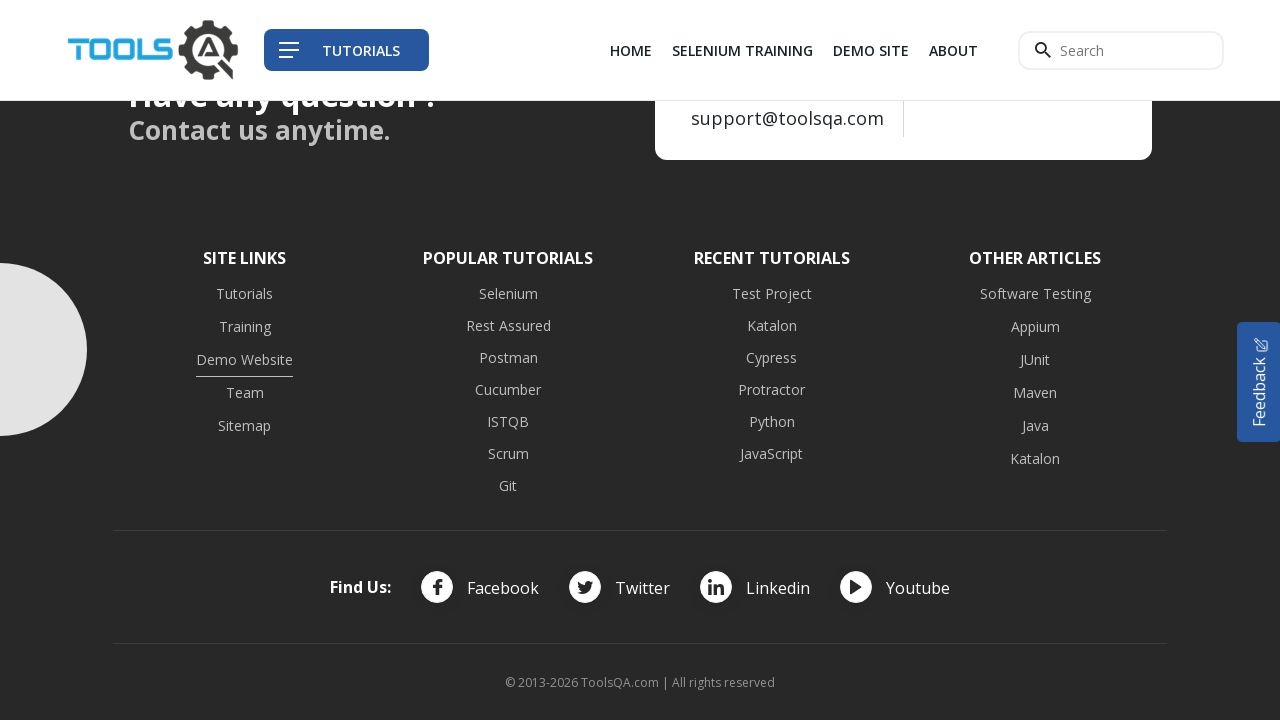

Closed all new pages/tabs except the main page
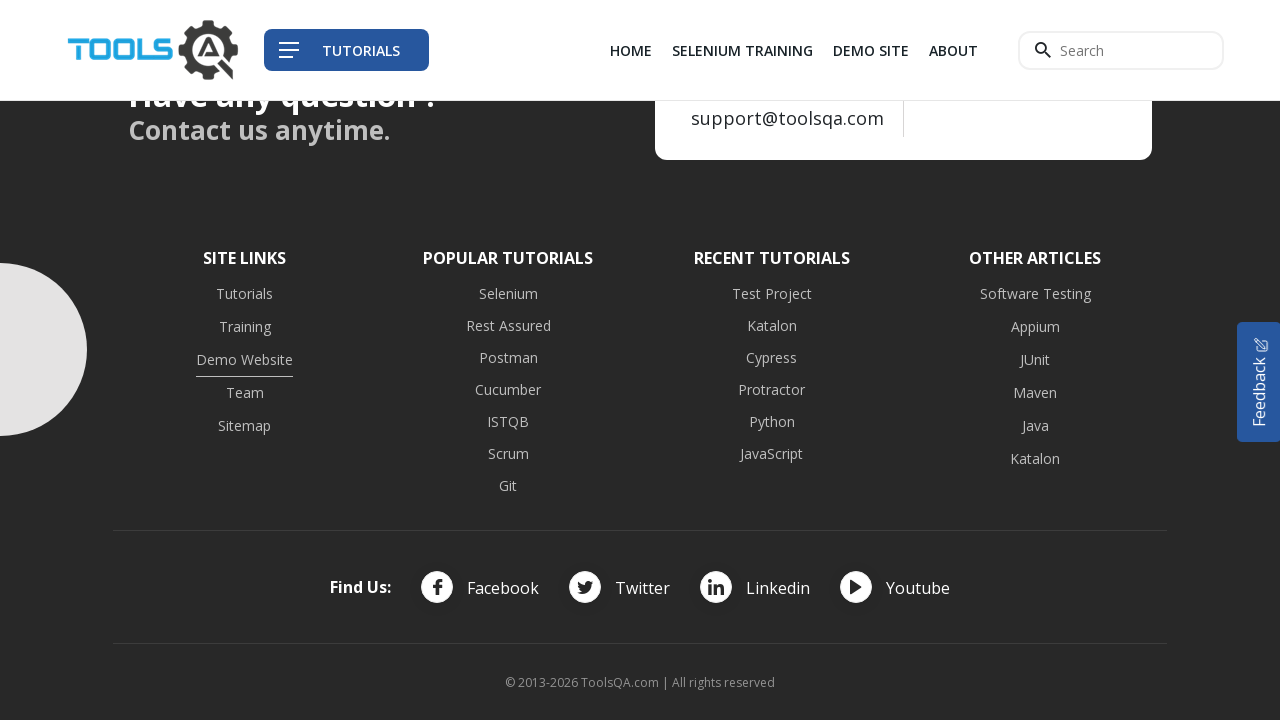

Brought focus back to the main page
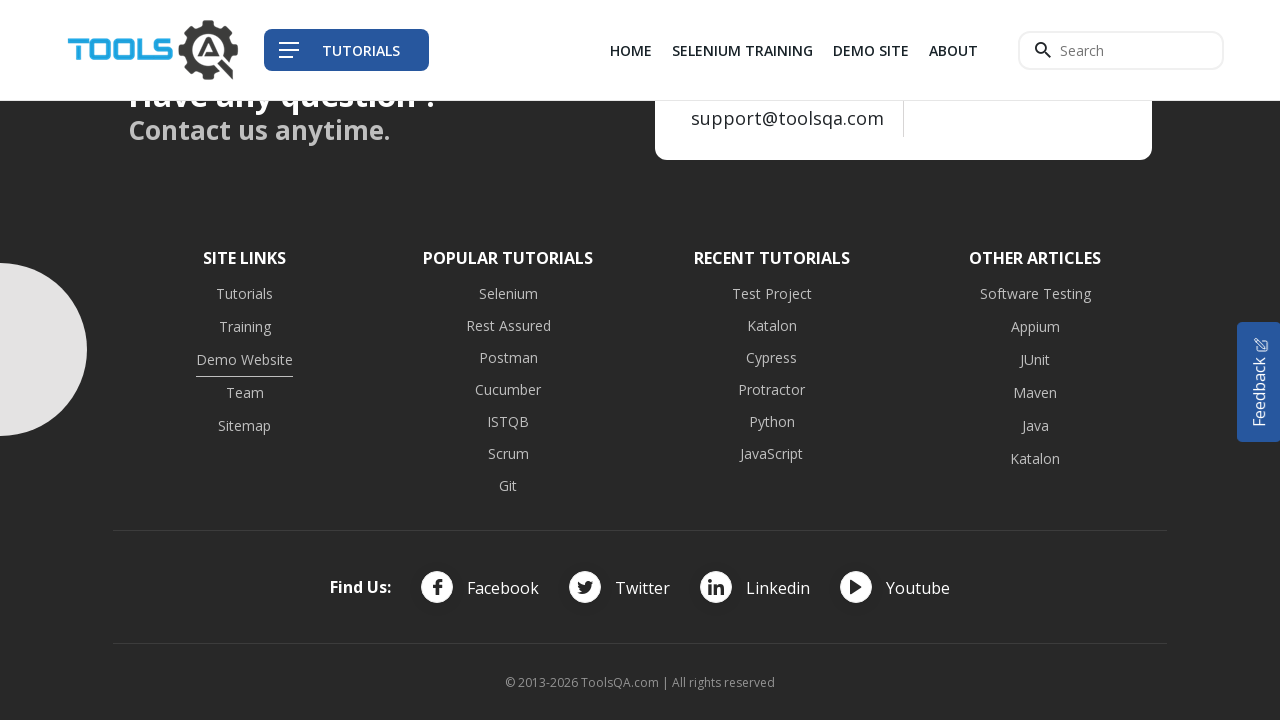

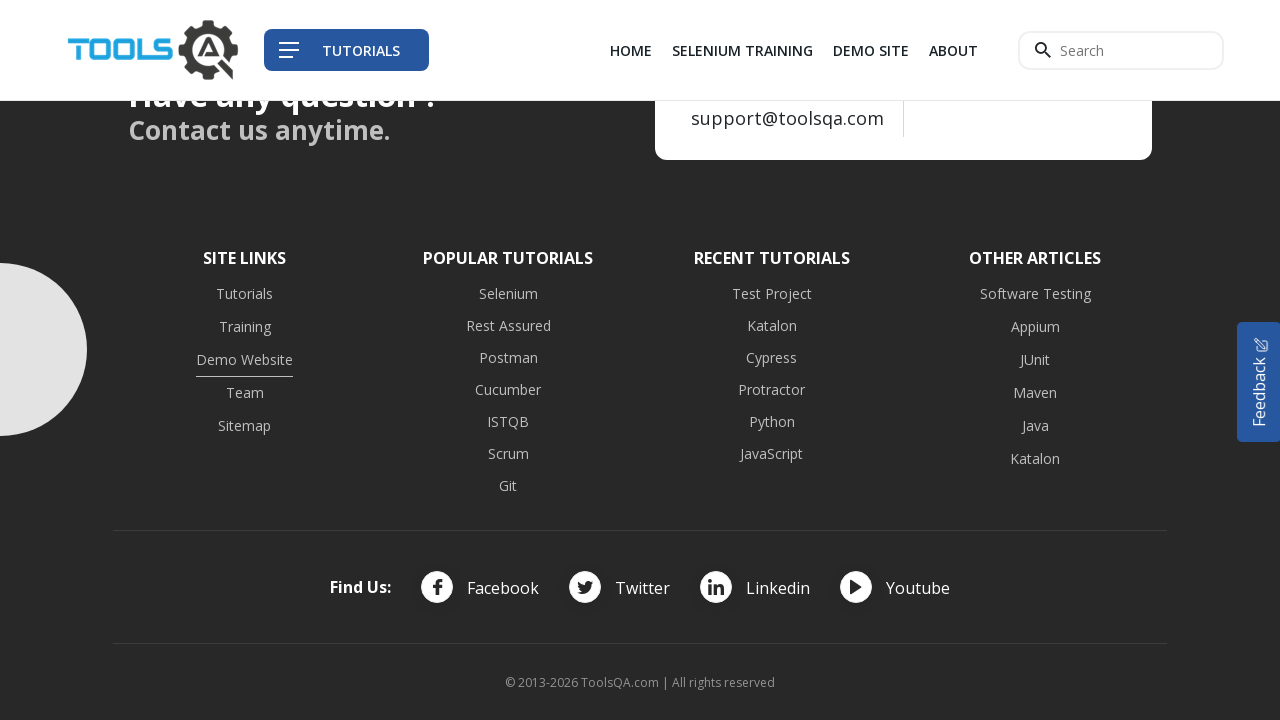